Tests the "Home Internet" payment form by selecting it from a dropdown and verifying that the input field placeholders match expected values (Subscriber number, Sum, Email for receipt)

Starting URL: https://mts.by

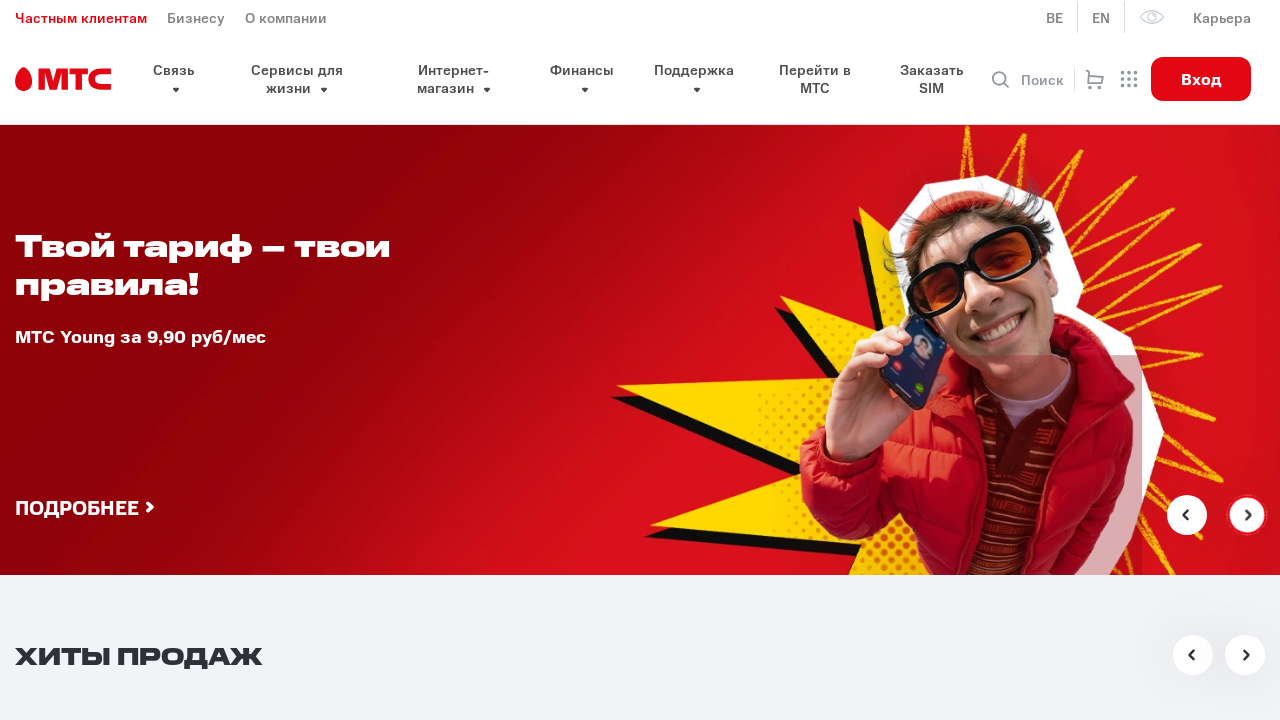

Clicked select dropdown header at (660, 360) on button.select__header
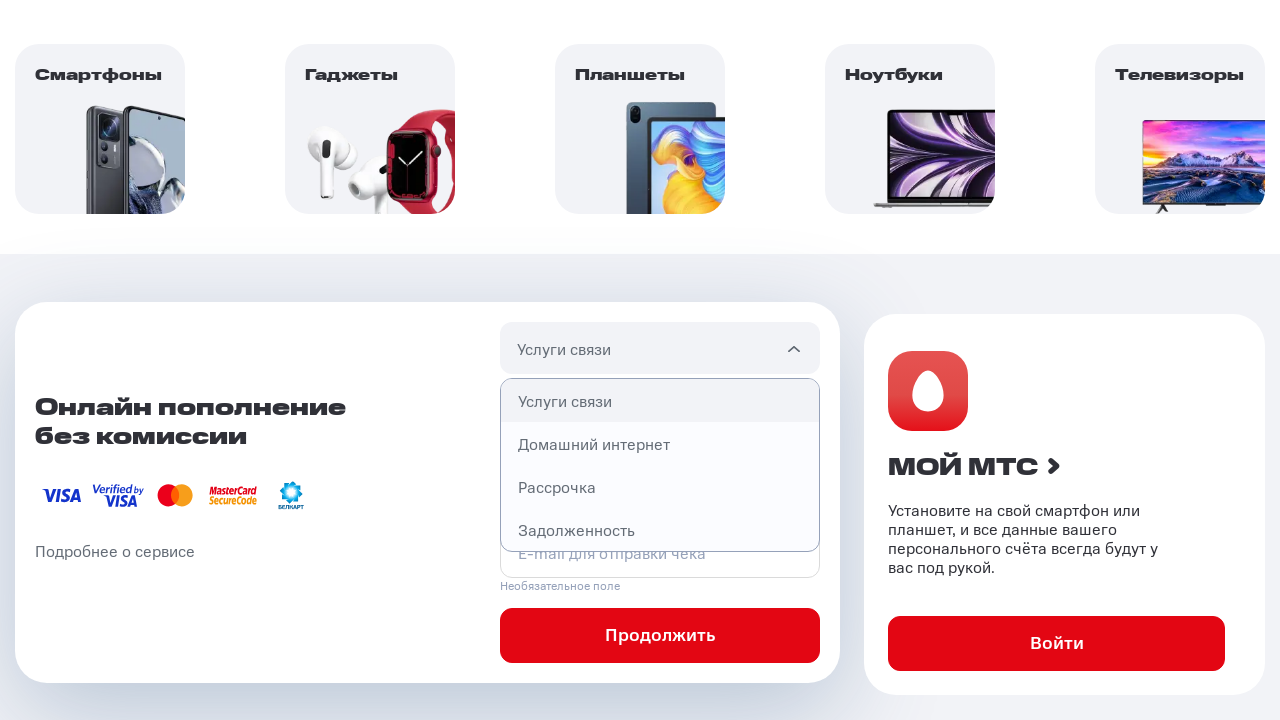

Selected 'Домашний интернет' (Home Internet) option from dropdown at (660, 444) on xpath=//div[@class='select']//p[contains(text(),'Домашний интернет')]
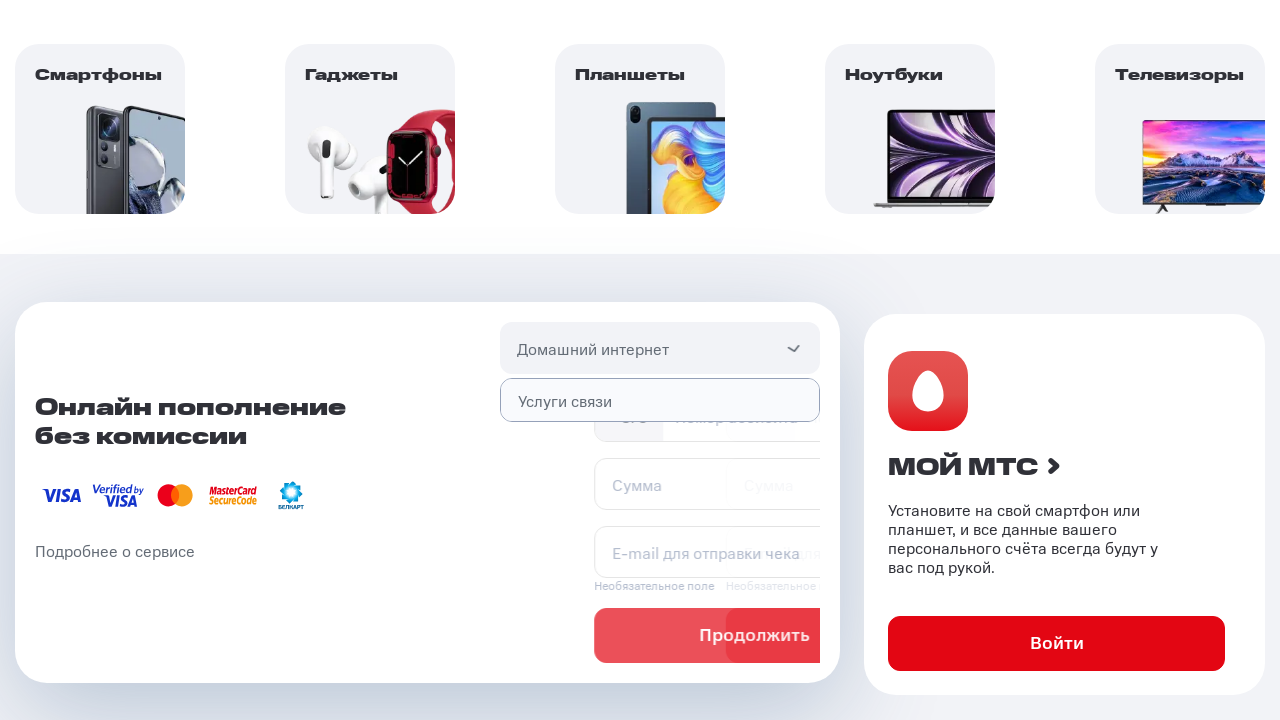

Home Internet payment form loaded
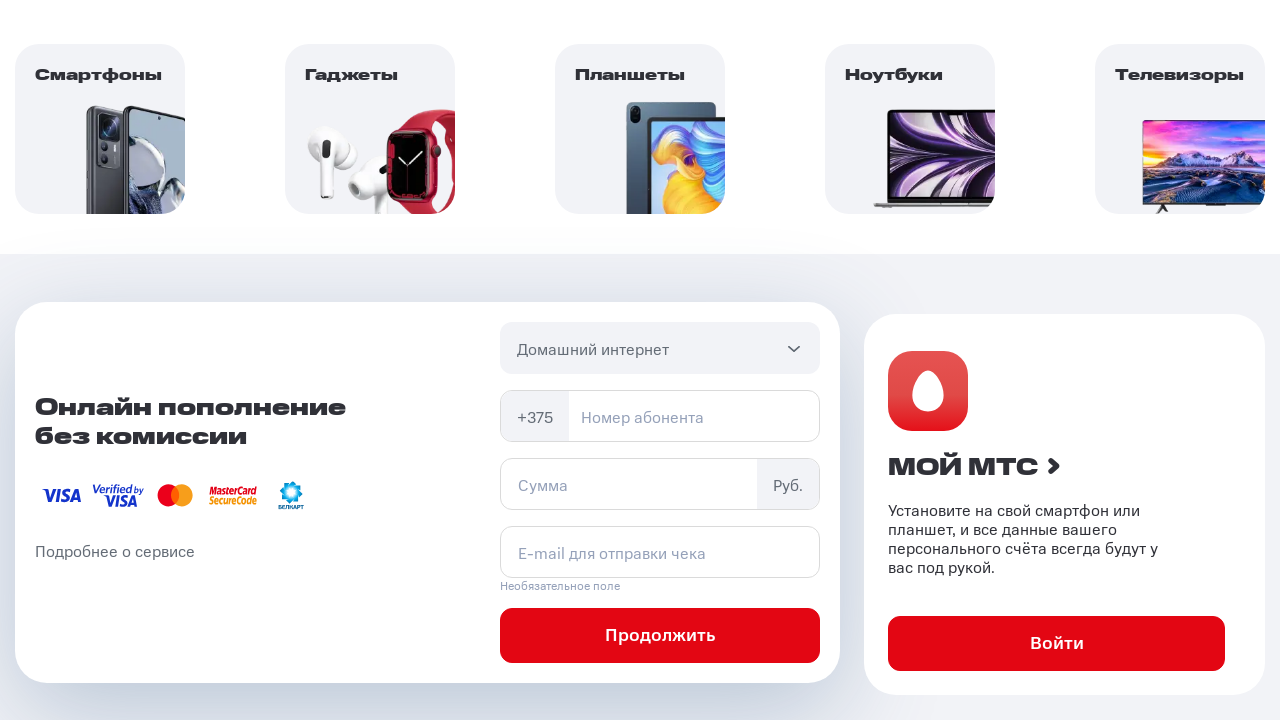

Verified placeholder 'Номер абонента' matches expected value 'Номер абонента' for input field 0
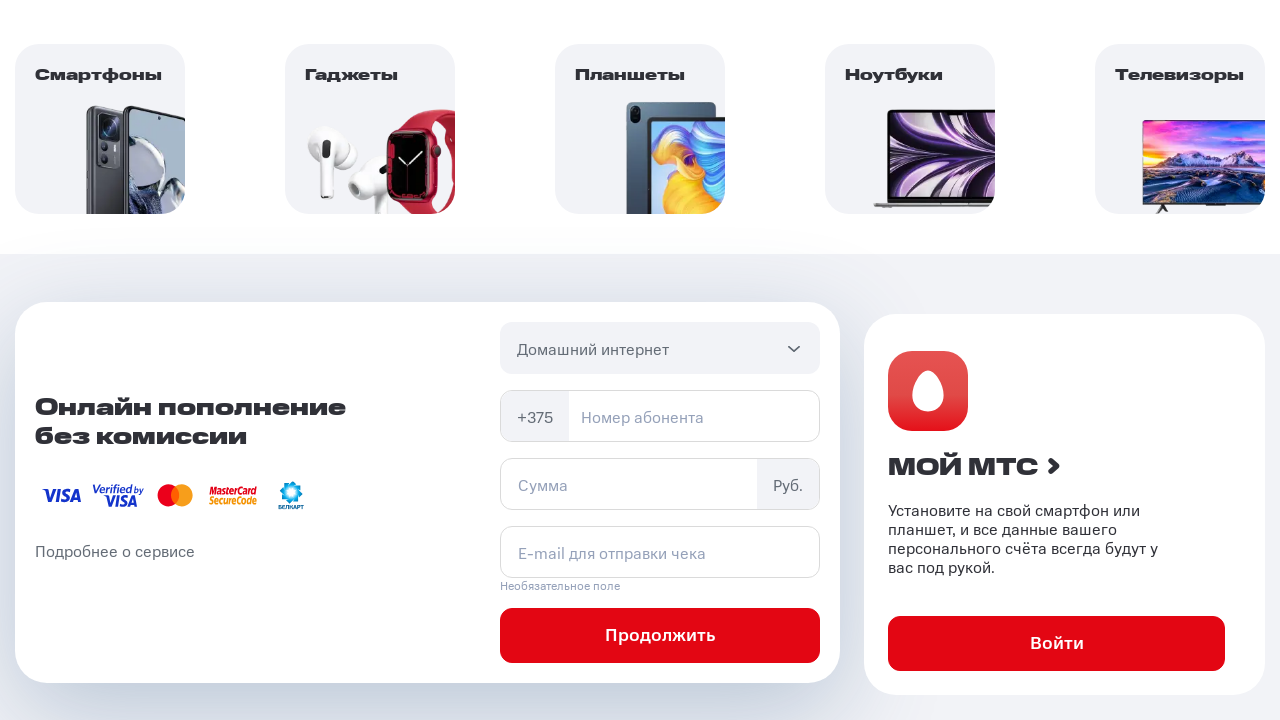

Verified placeholder 'Сумма' matches expected value 'Сумма' for input field 1
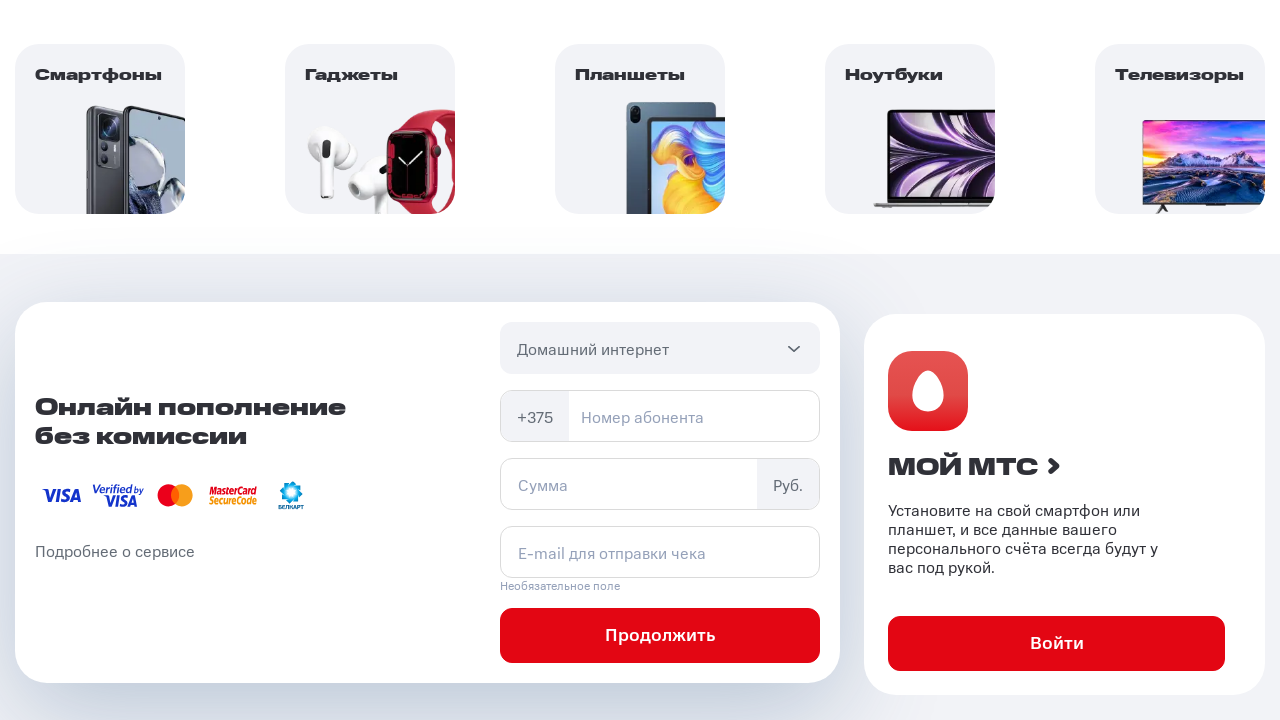

Verified placeholder 'E-mail для отправки чека' matches expected value 'E-mail для отправки чека' for input field 2
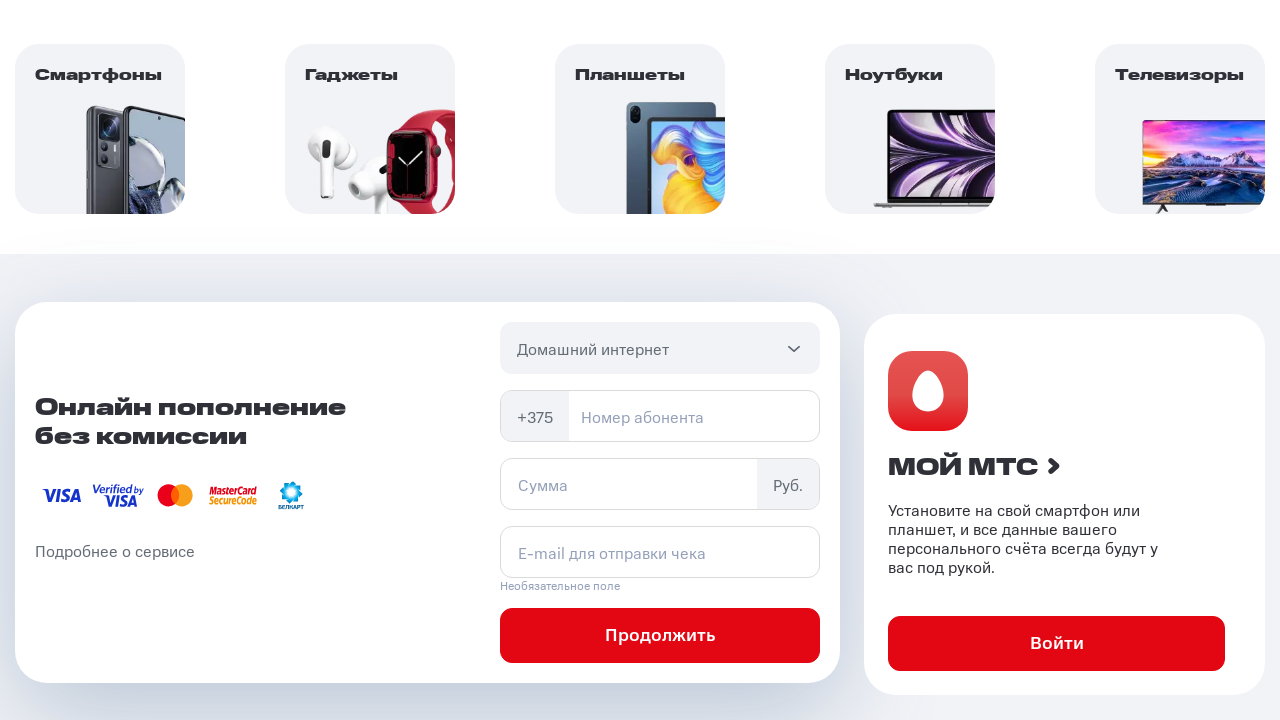

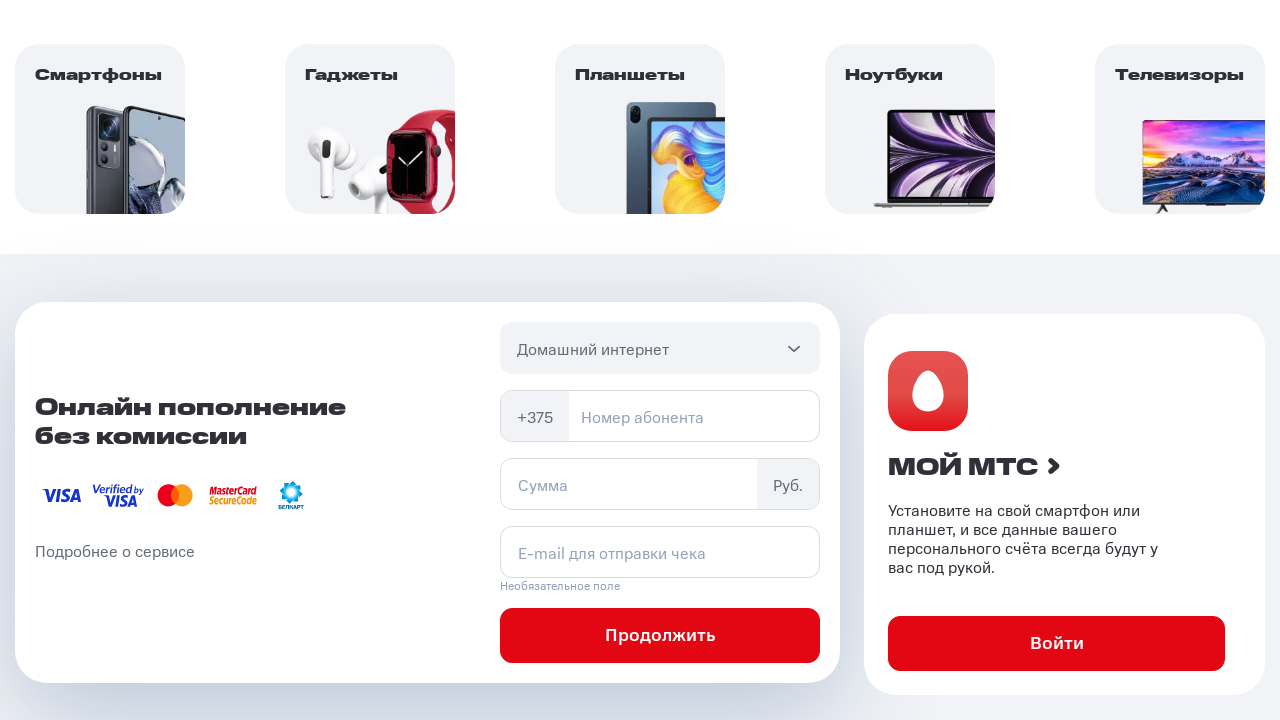